Tests e-commerce shopping flow by adding specific vegetables (Cucumber, Brocolli, Beetroot) to cart, proceeding to checkout, applying a promo code, and verifying the promo is applied successfully.

Starting URL: https://rahulshettyacademy.com/seleniumPractise/#/

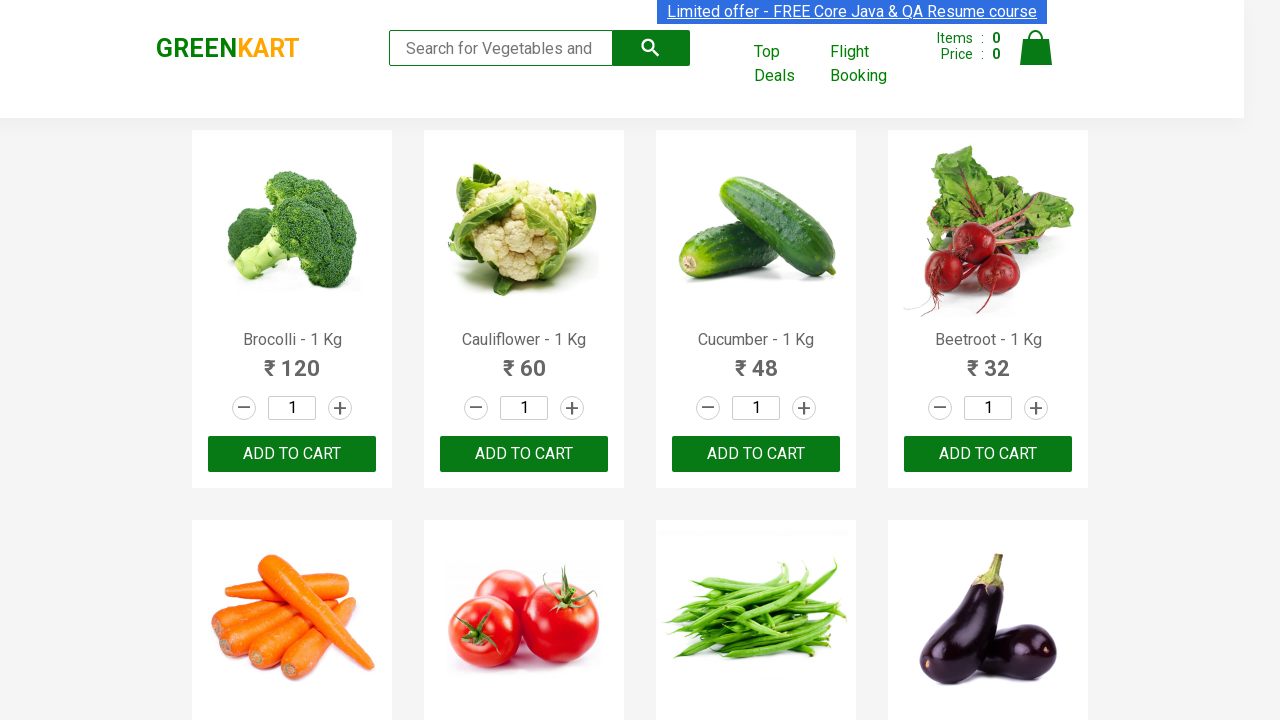

Waited for product list to load
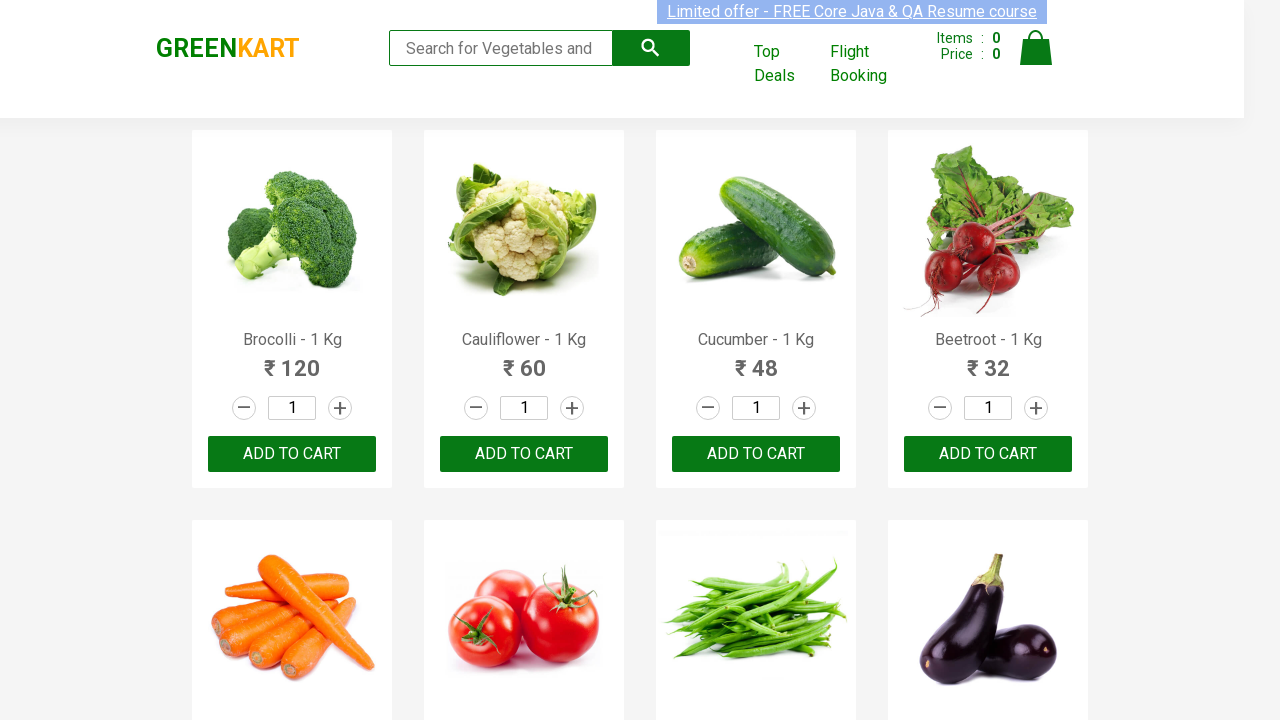

Added Brocolli to cart at (292, 454) on xpath=//div[@class='product-action']/button >> nth=0
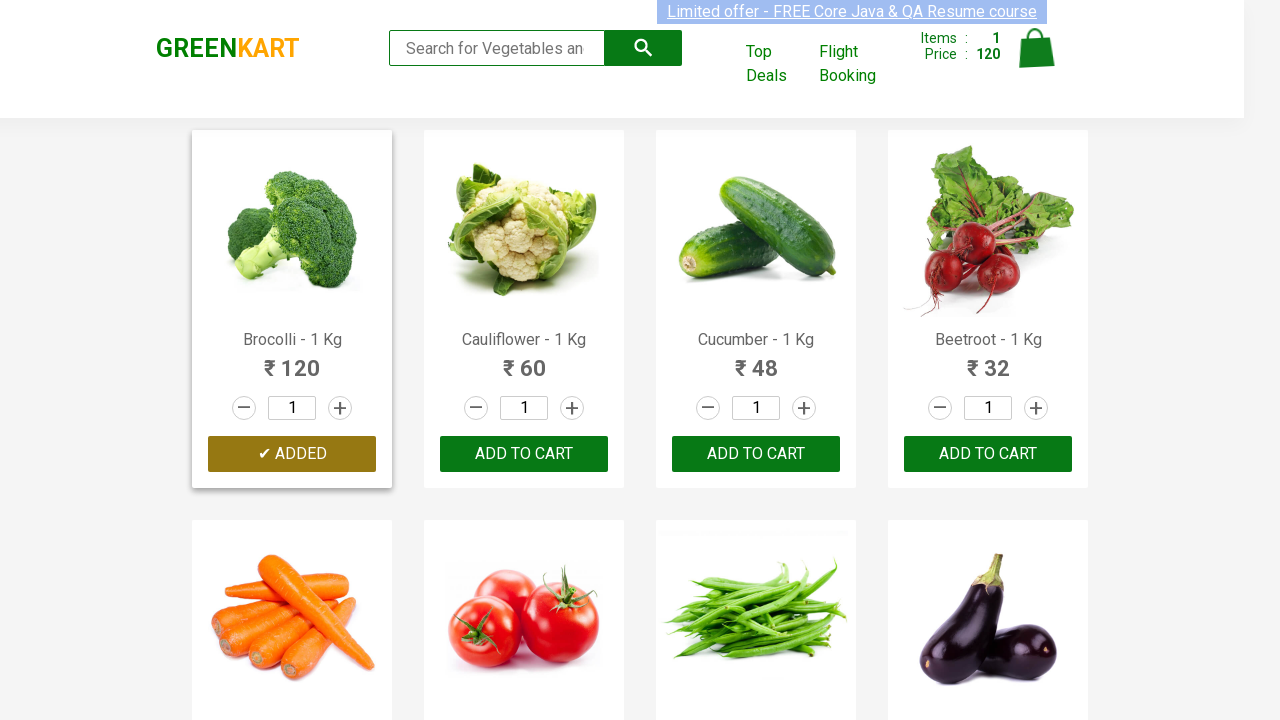

Added Cucumber to cart at (756, 454) on xpath=//div[@class='product-action']/button >> nth=2
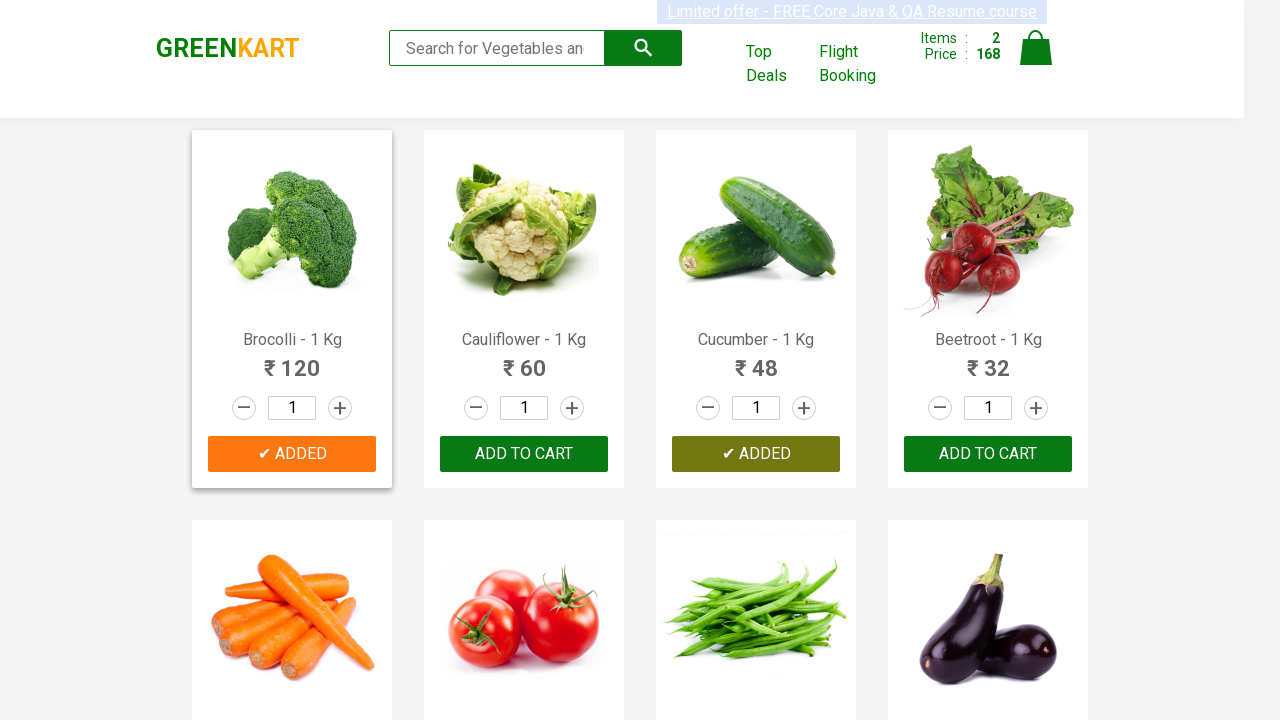

Added Beetroot to cart at (988, 454) on xpath=//div[@class='product-action']/button >> nth=3
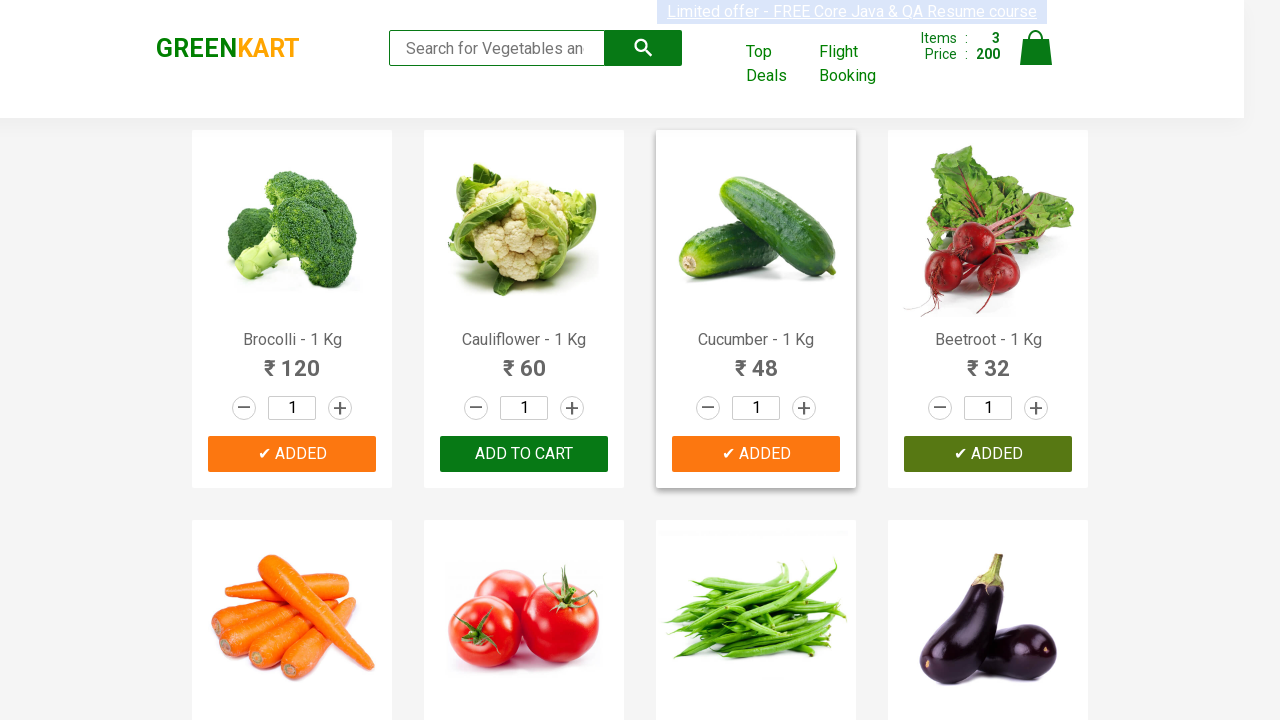

Clicked cart icon to view cart at (1036, 48) on img[alt='Cart']
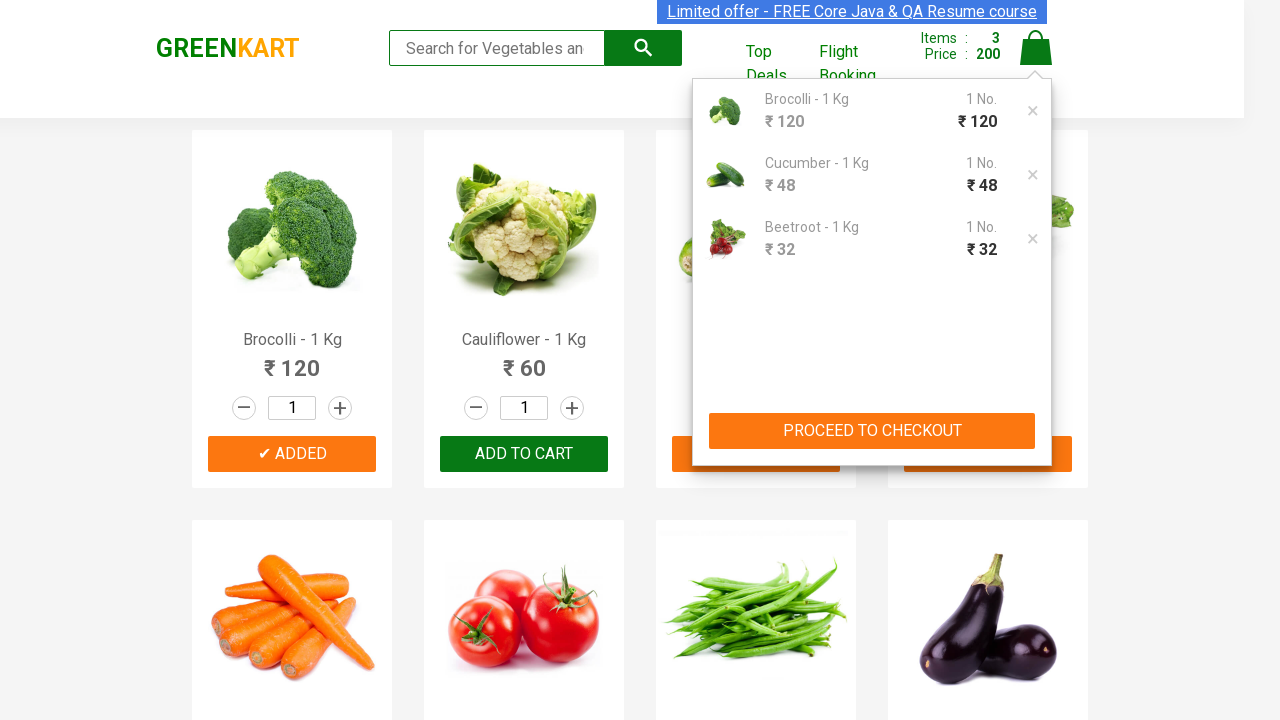

Clicked PROCEED TO CHECKOUT button at (872, 431) on xpath=//button[contains(text(),'PROCEED TO CHECKOUT')]
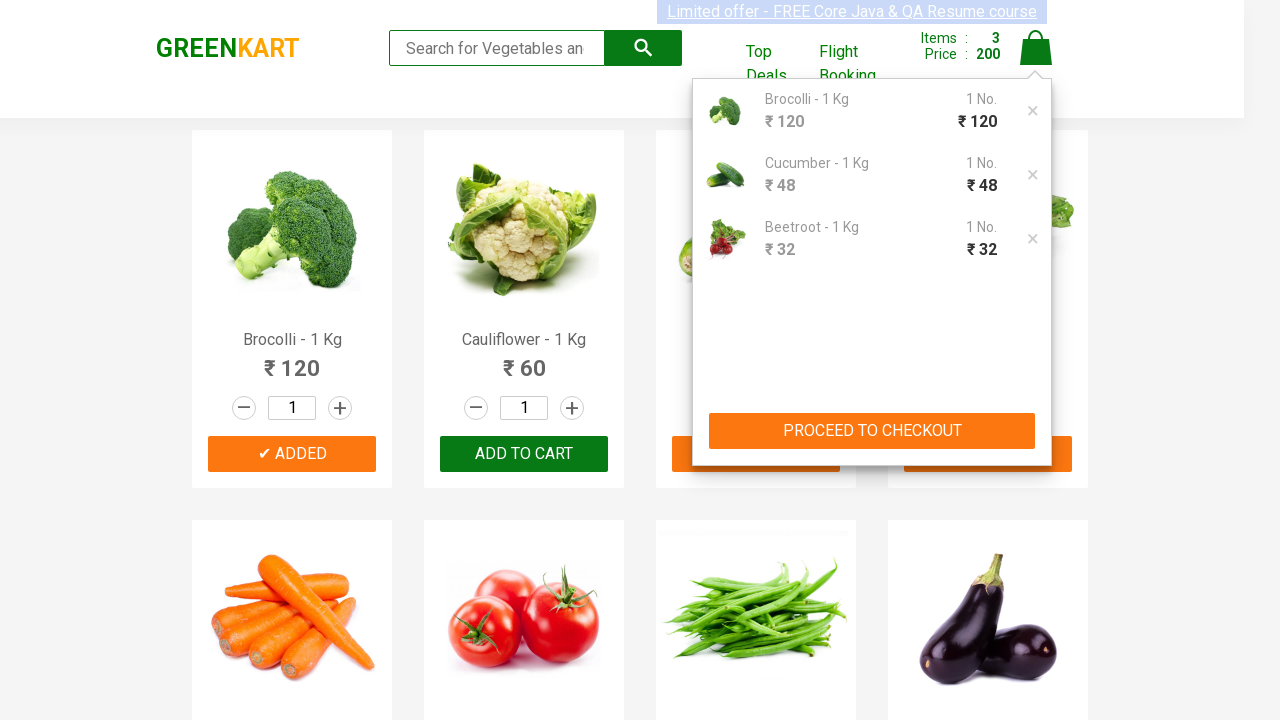

Checkout page loaded with promo code input field visible
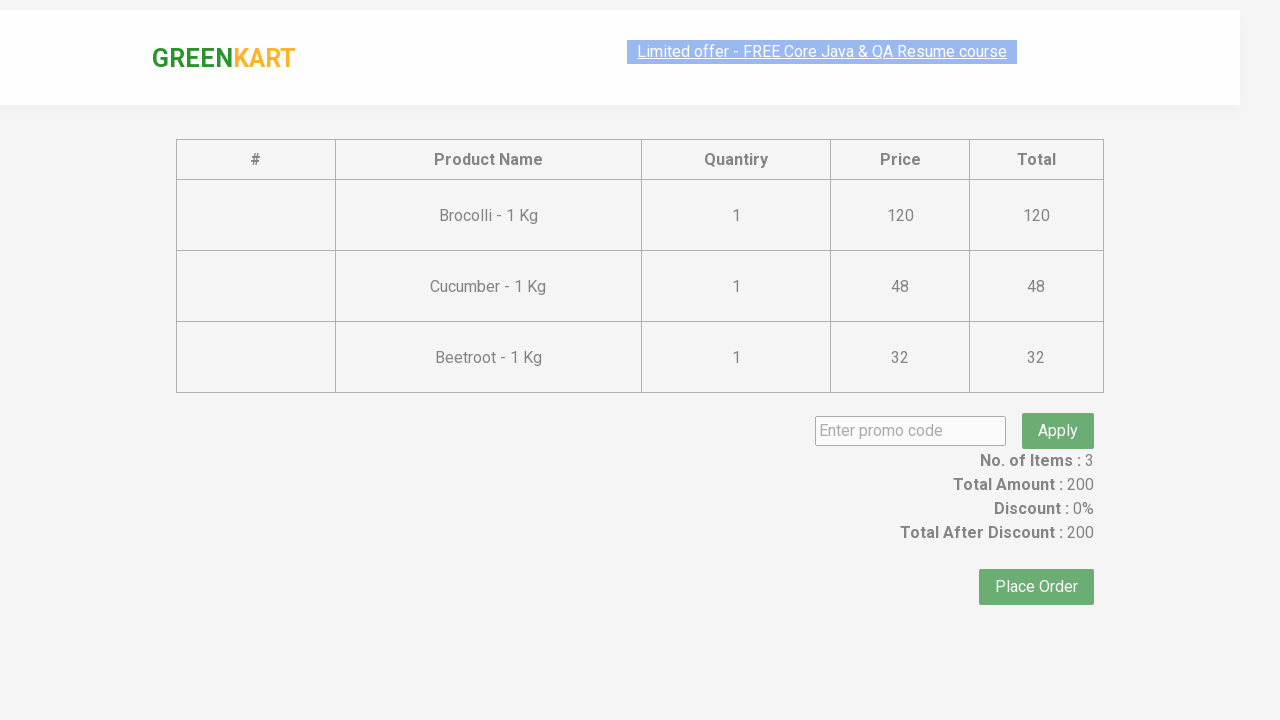

Entered promo code 'rahulshettyacademy' on input.promoCode
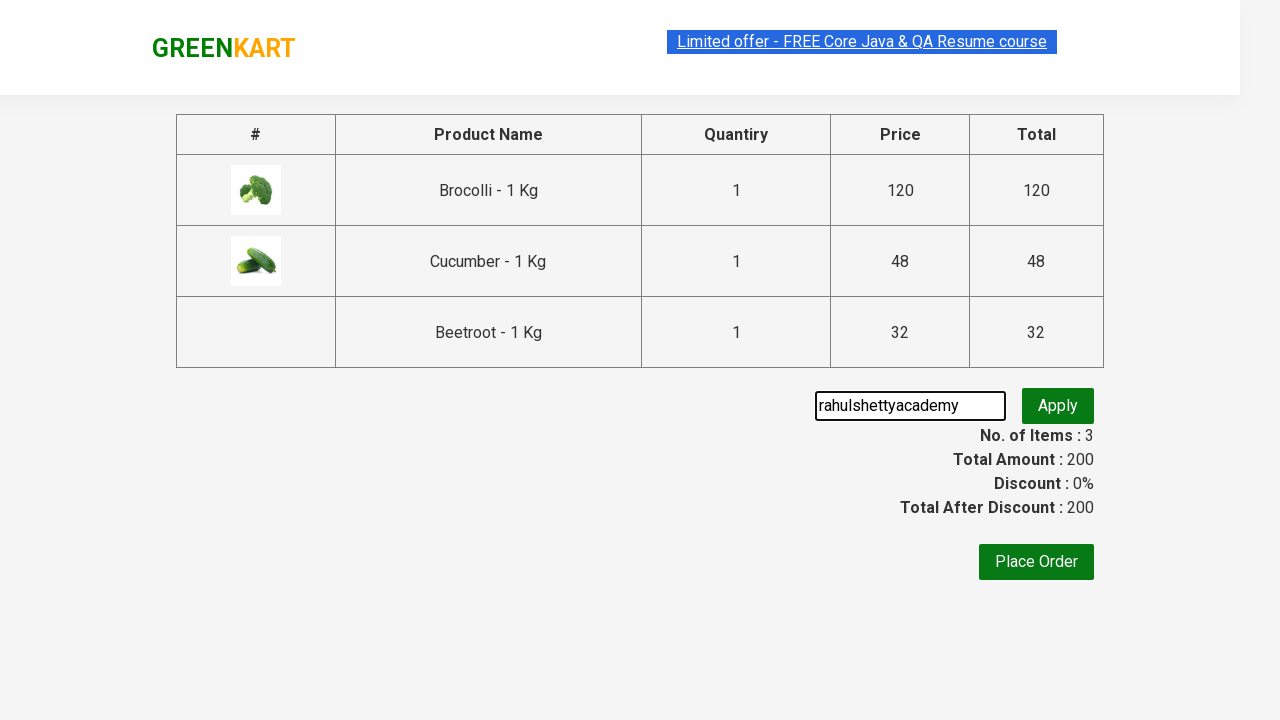

Clicked Apply promo button at (1058, 406) on button.promoBtn
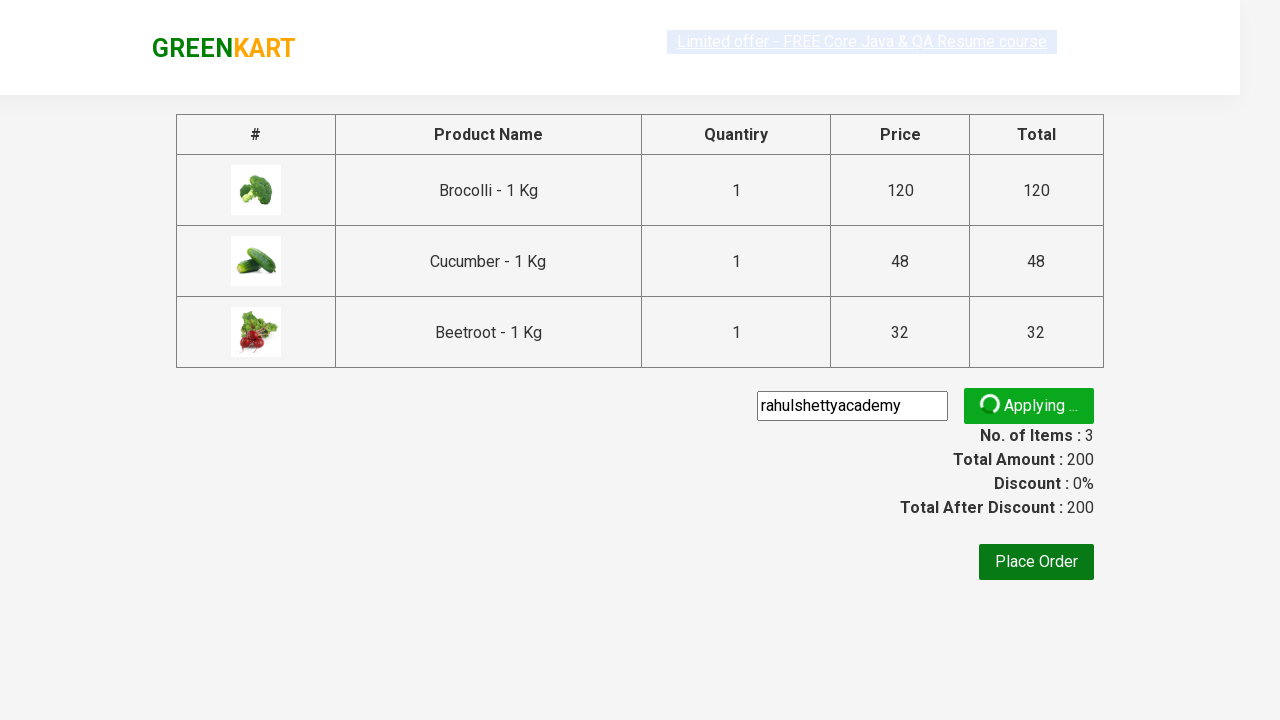

Promo code successfully applied and confirmed
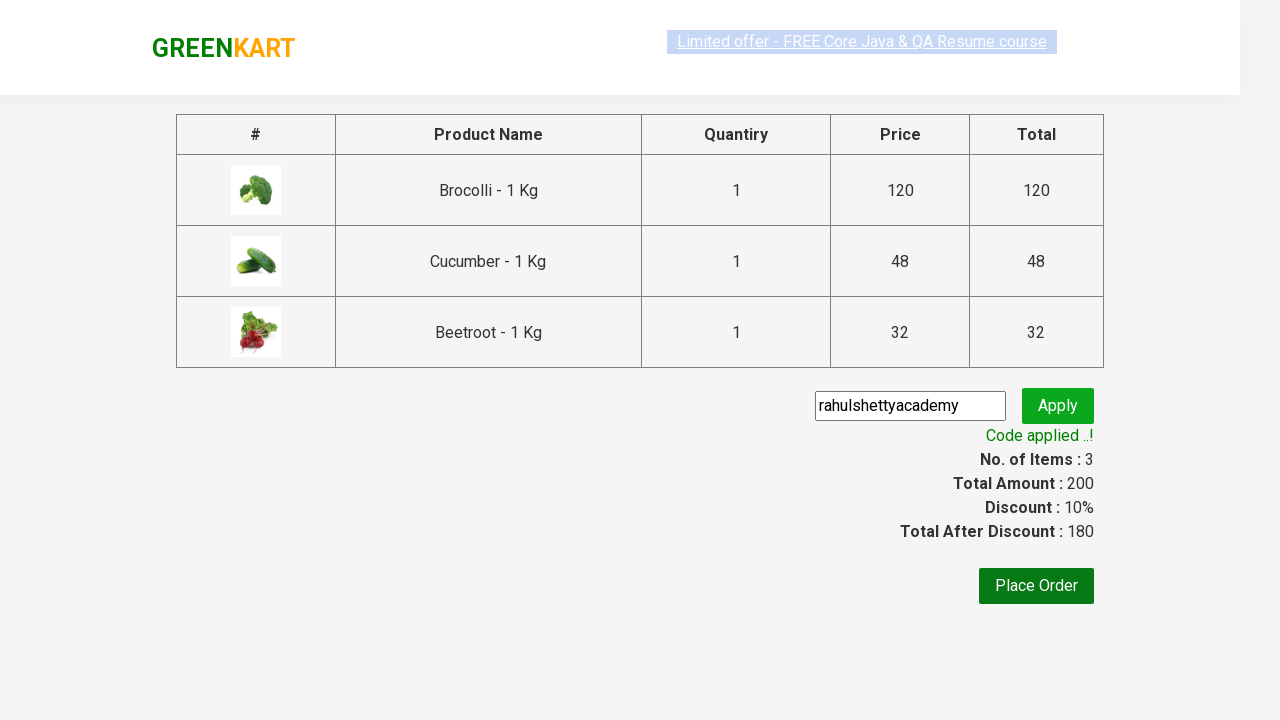

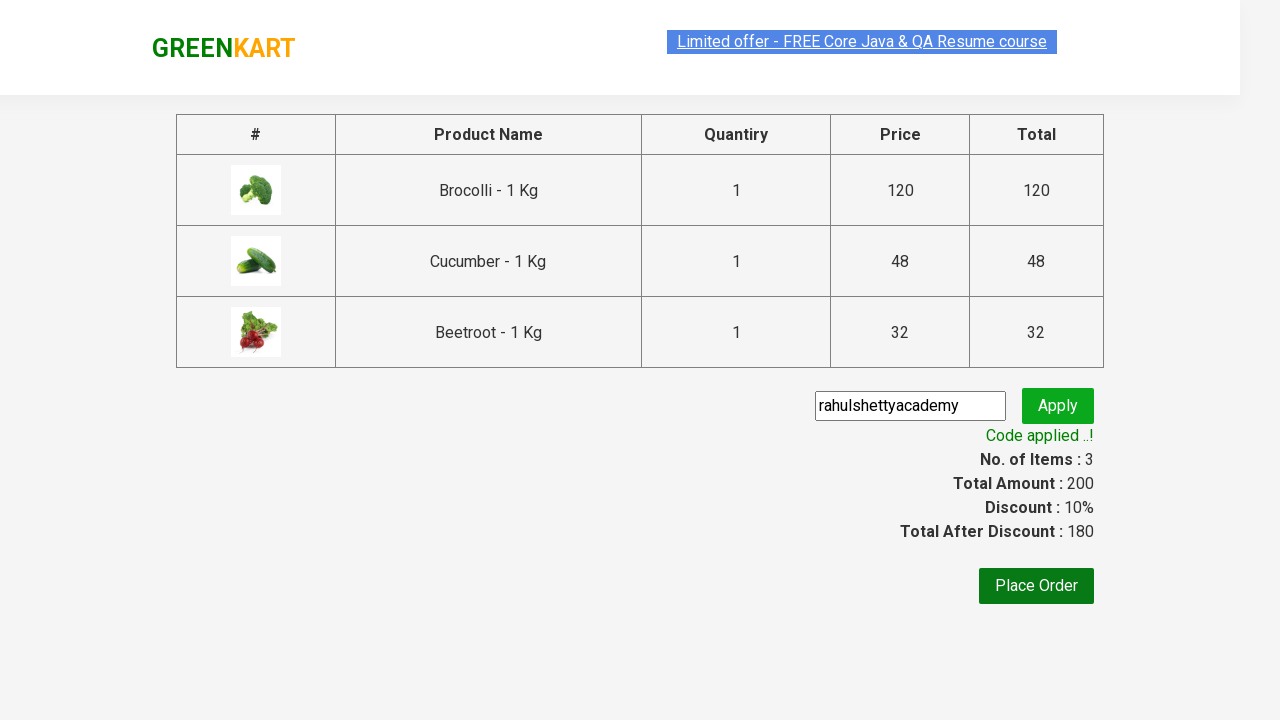